Tests that clicking the Terms link navigates to the Terms of Service page

Starting URL: https://github.com/login

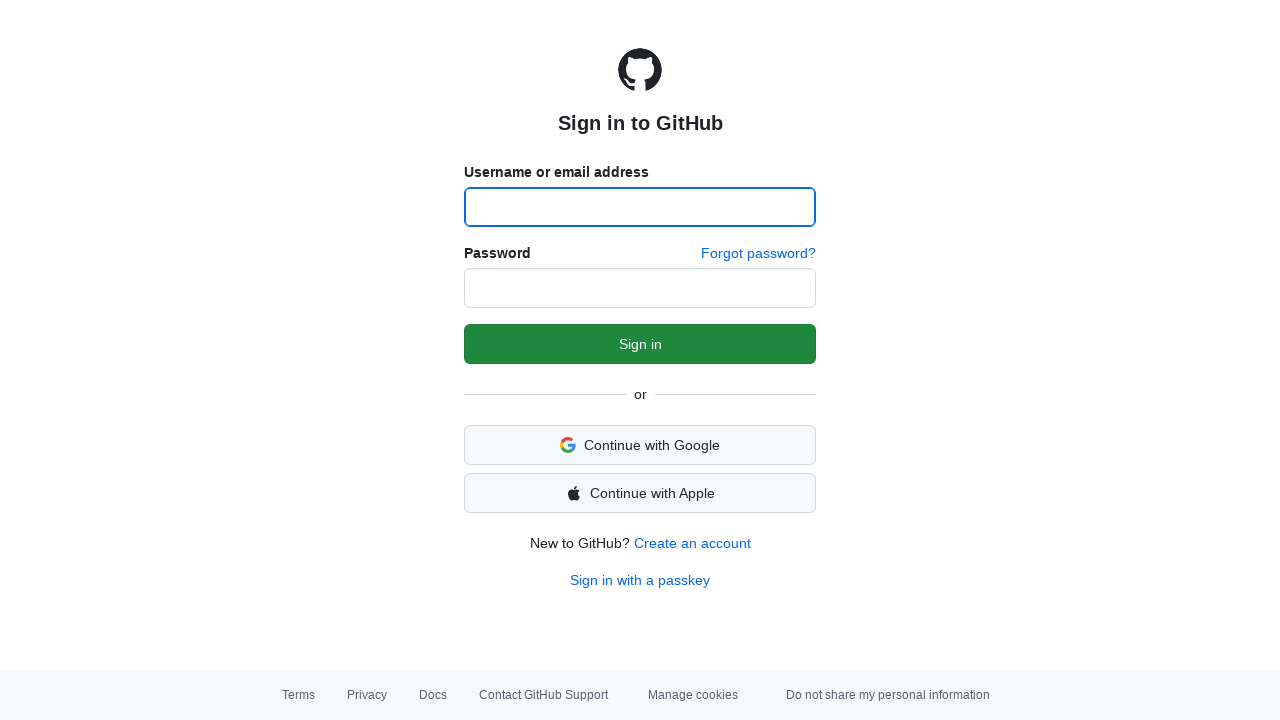

Navigated to GitHub login page
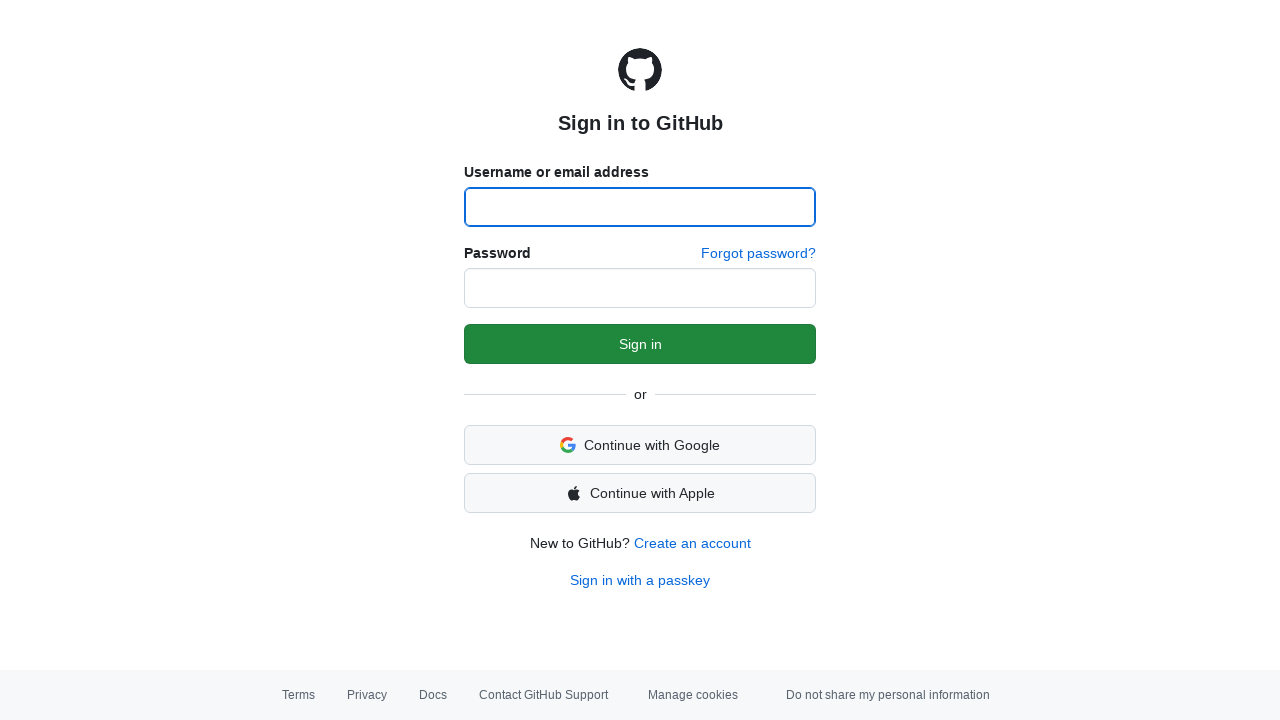

Clicked the Terms link at (298, 695) on text=Terms
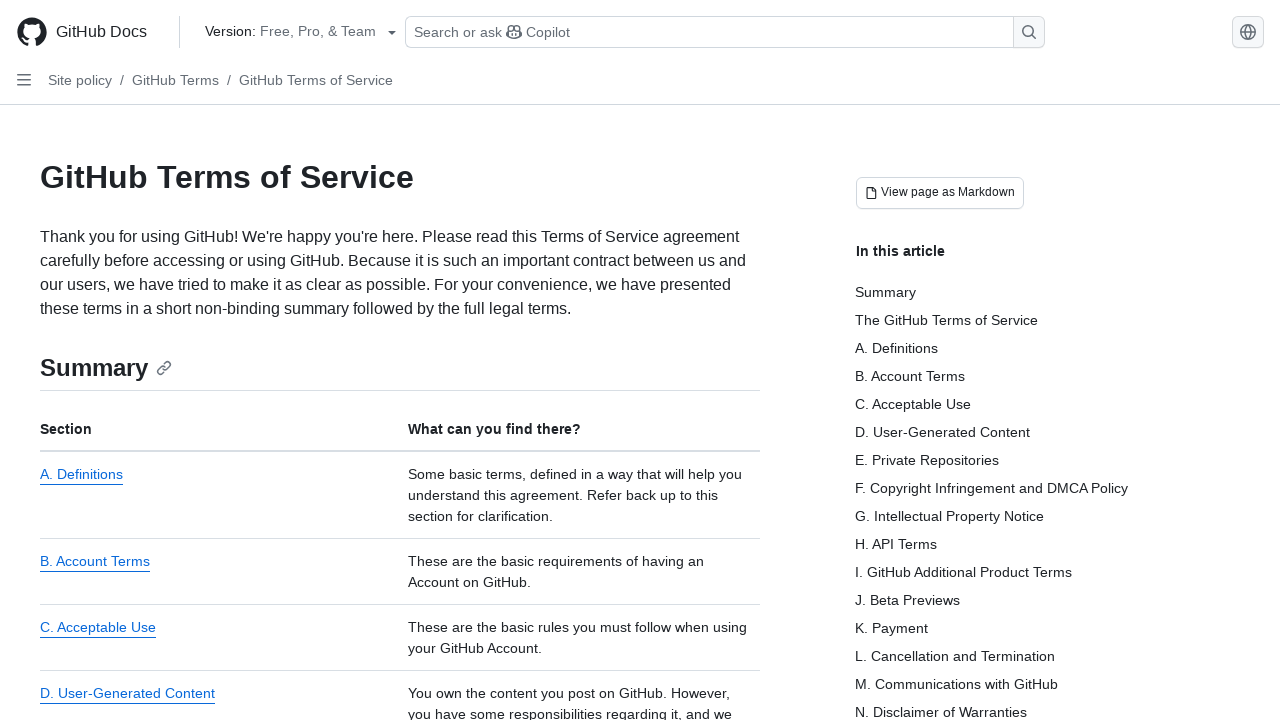

Verified Terms of Service page loaded with h1 heading
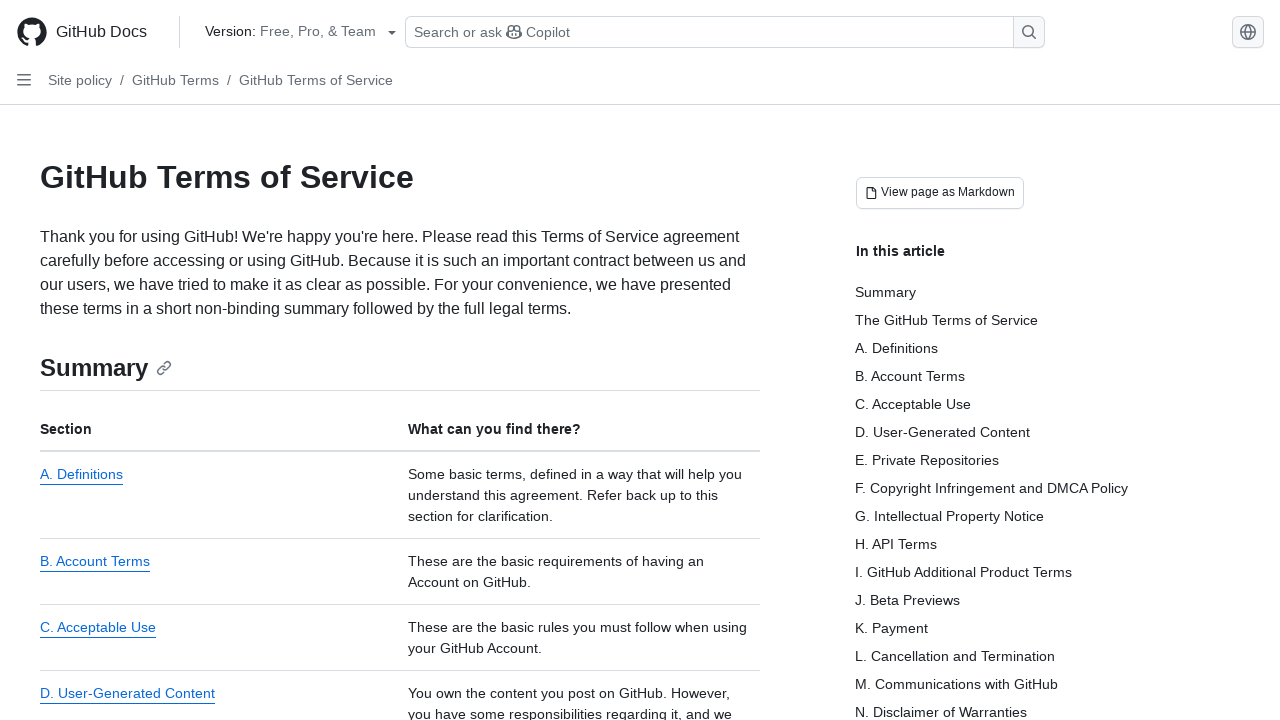

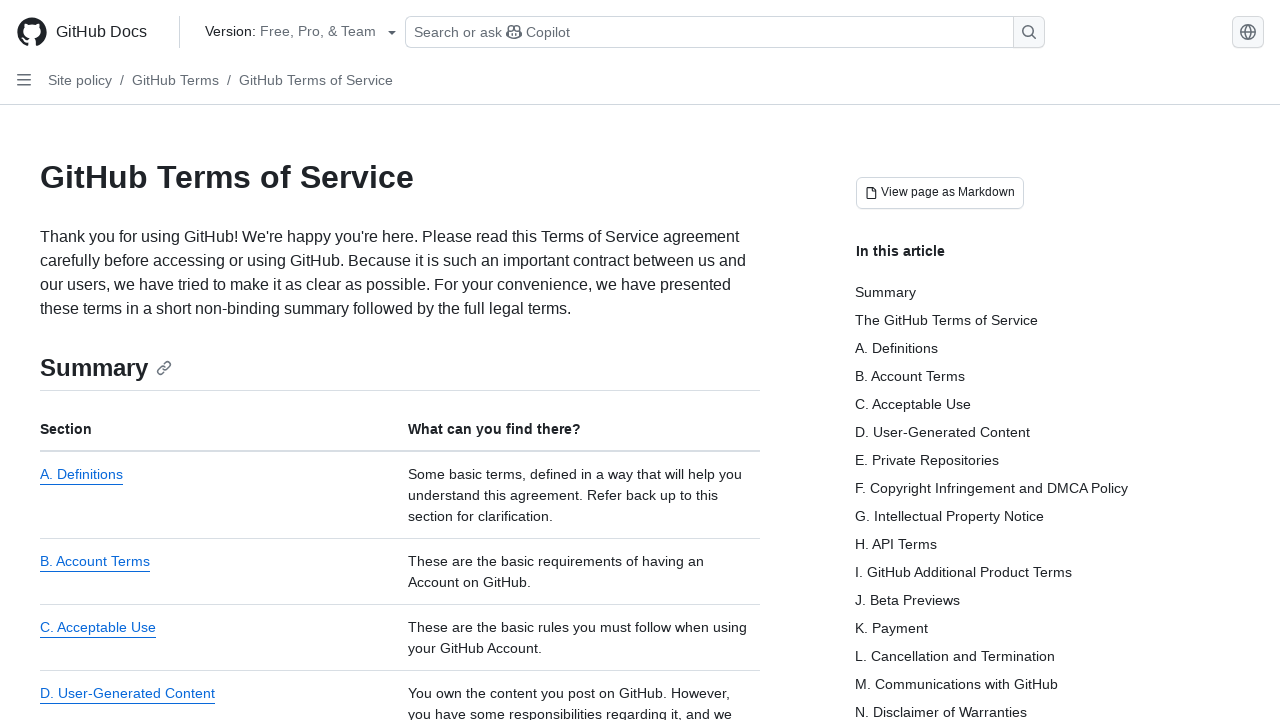